Tests the TodoMVC application by adding three todos, marking the first one as completed, then filtering to show only active todos and verifying only two remain visible.

Starting URL: https://demo.playwright.dev/todomvc/#/

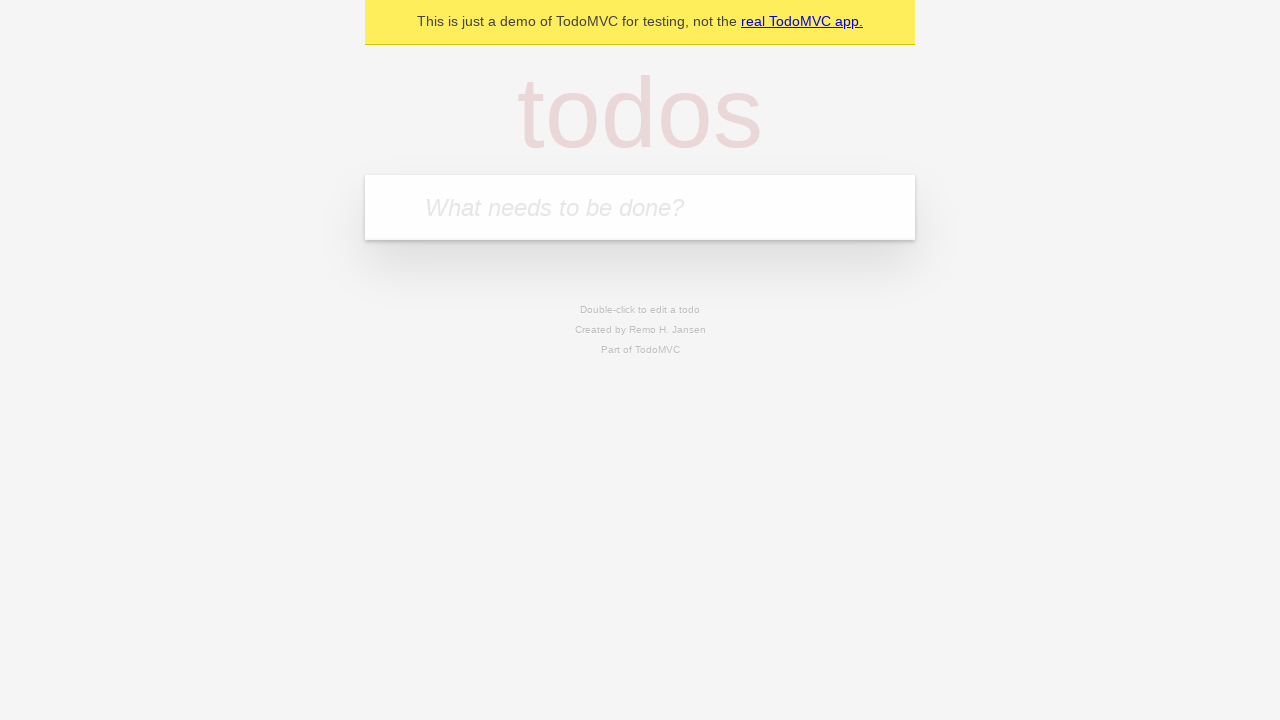

Located the todo input field
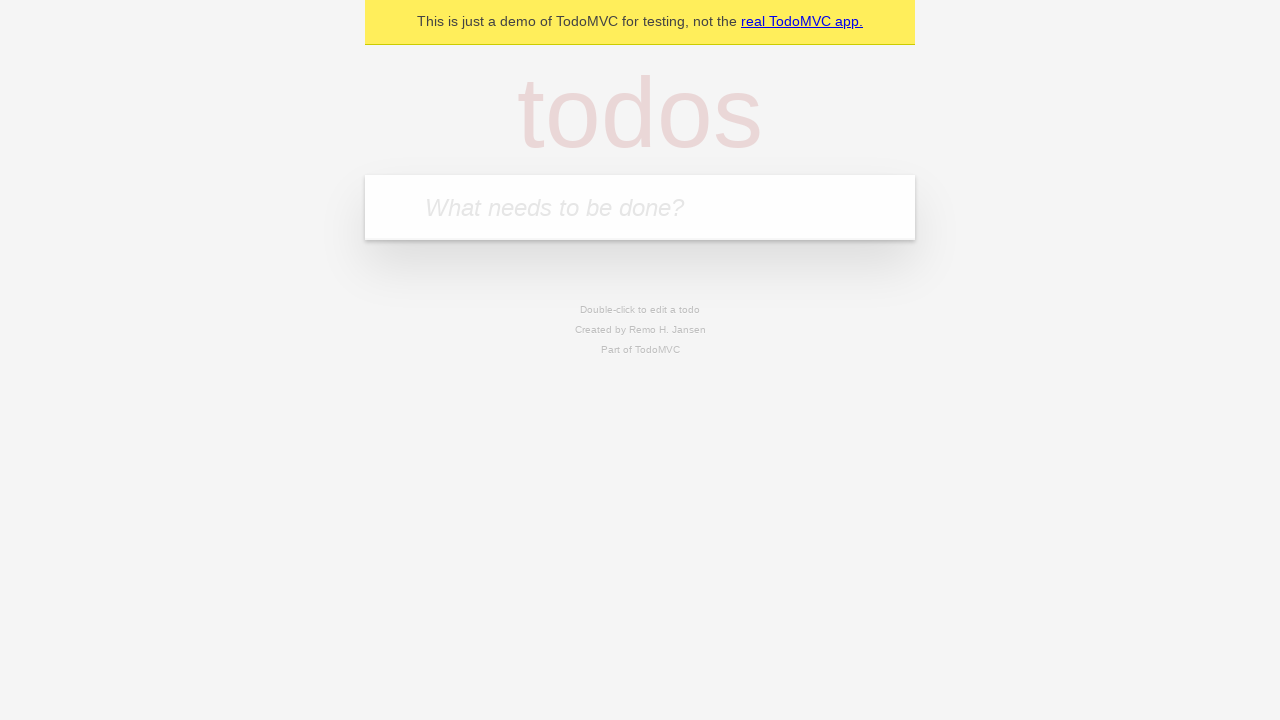

Filled input field with 'Todo 1' on internal:role=textbox[name="What needs to be done?"i]
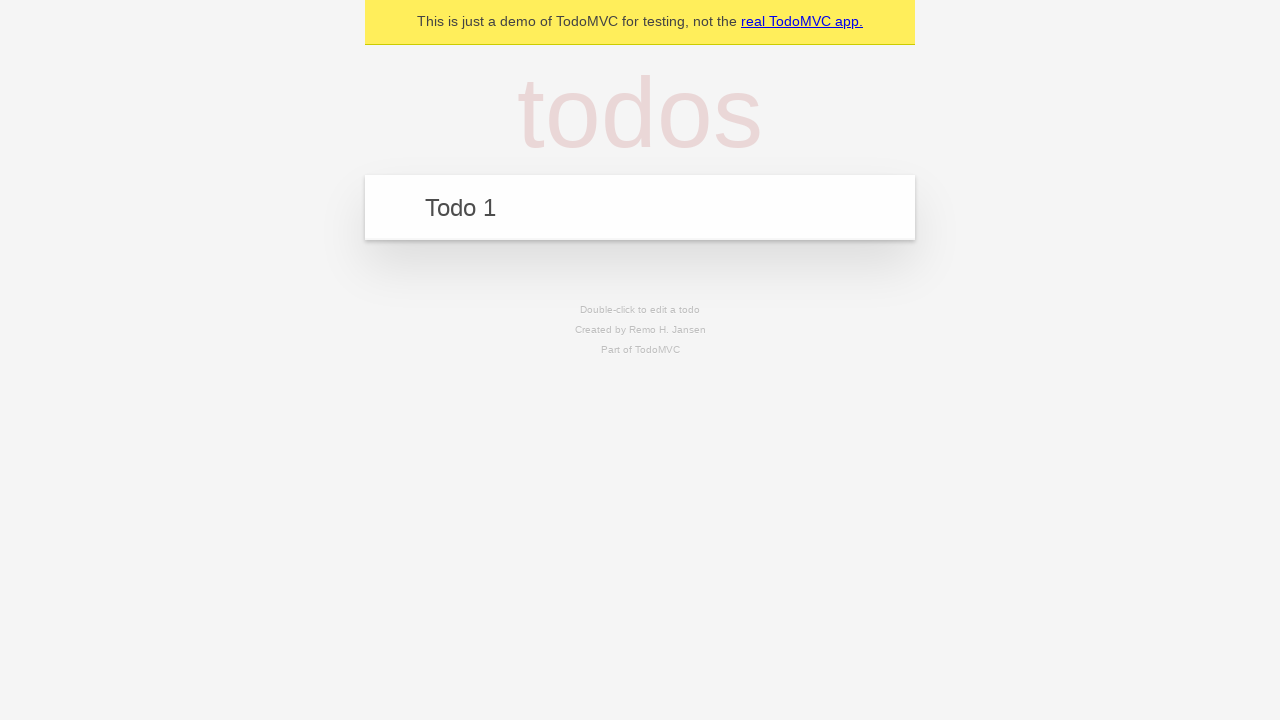

Pressed Enter to add first todo on internal:role=textbox[name="What needs to be done?"i]
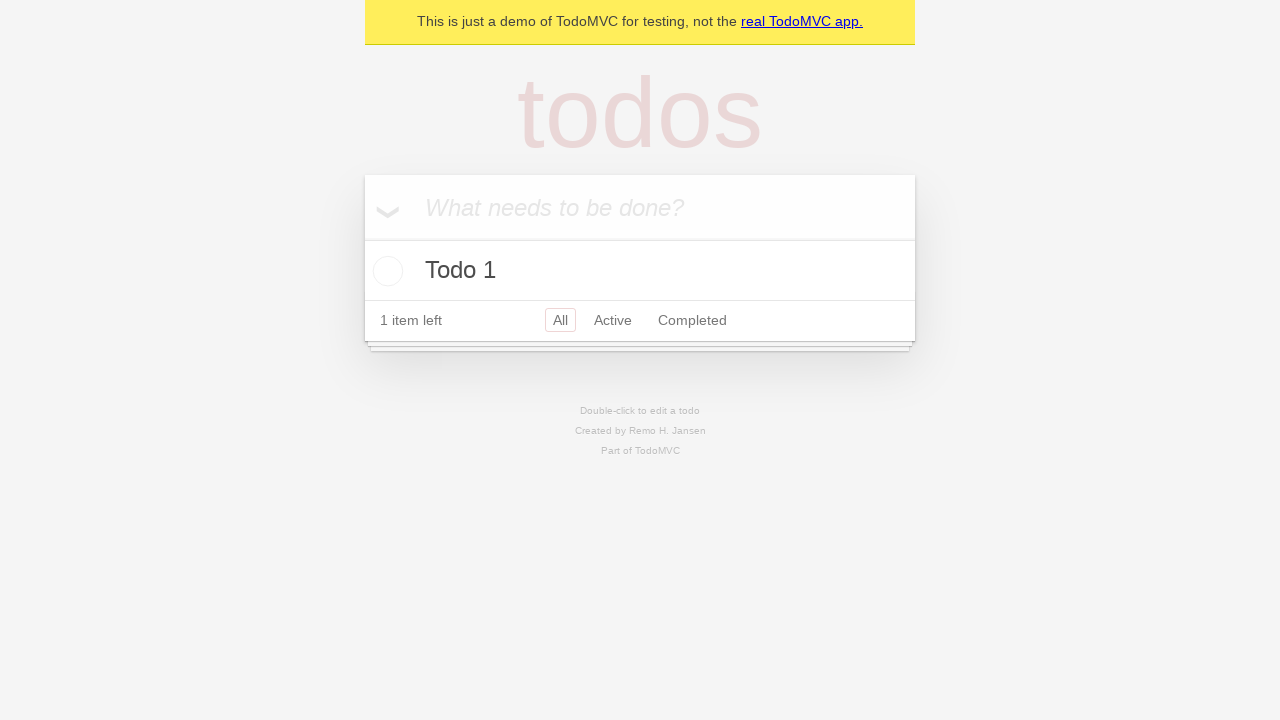

Filled input field with 'Todo 2' on internal:role=textbox[name="What needs to be done?"i]
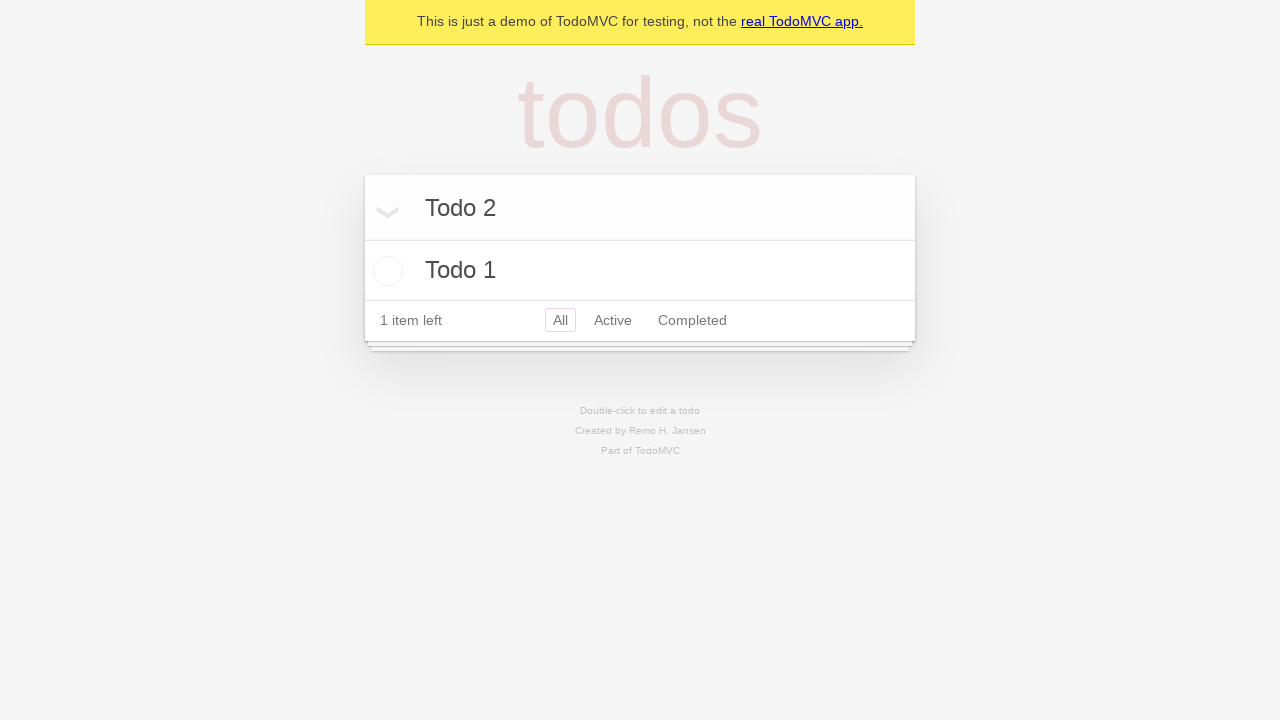

Pressed Enter to add second todo on internal:role=textbox[name="What needs to be done?"i]
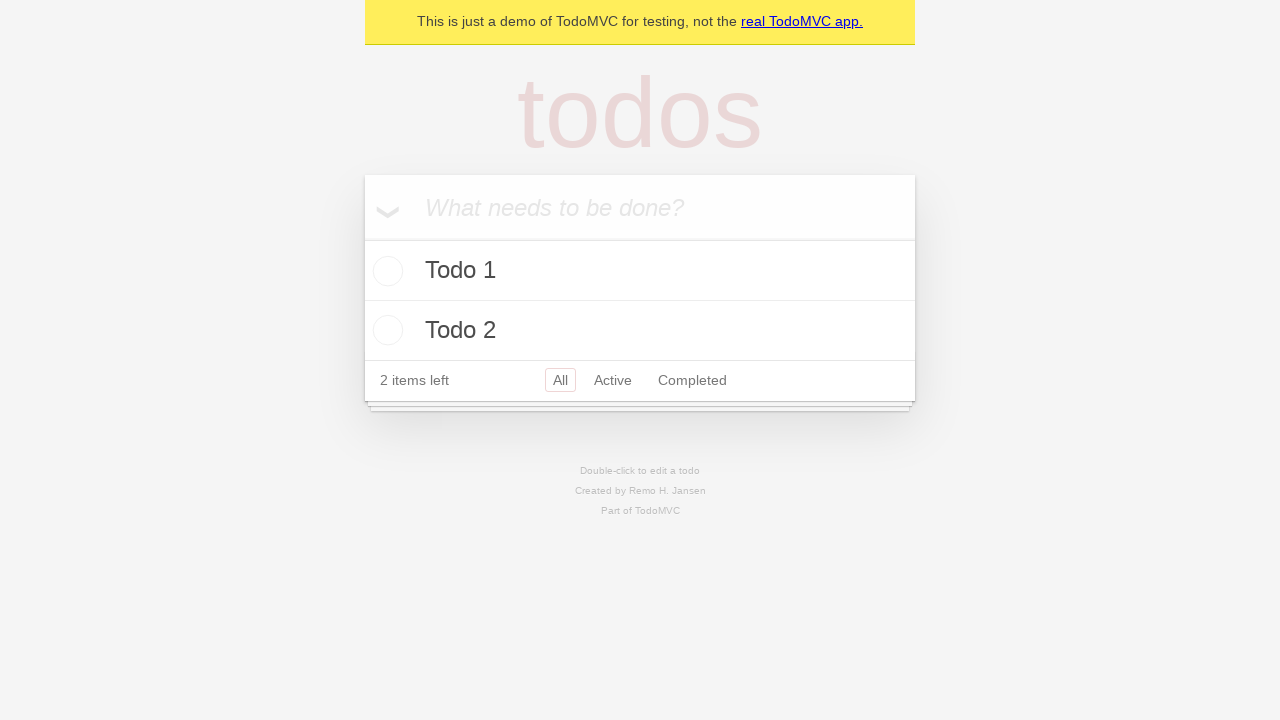

Filled input field with 'Todo 3' on internal:role=textbox[name="What needs to be done?"i]
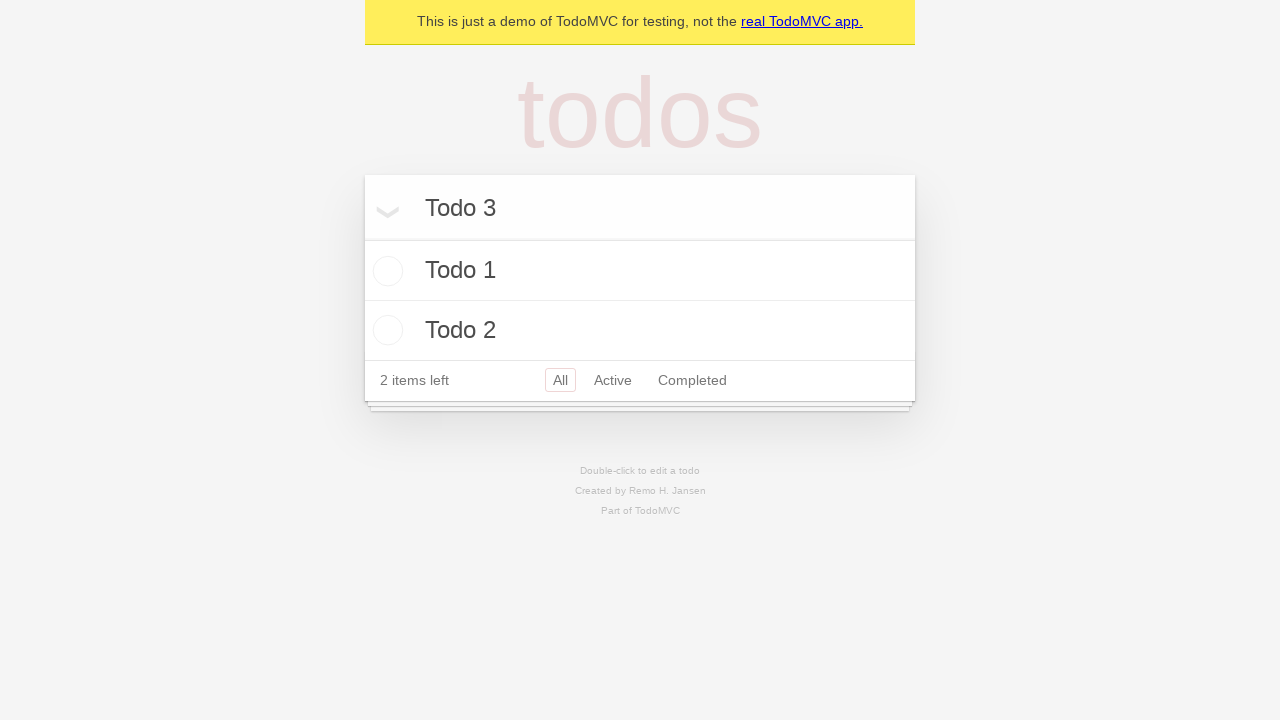

Pressed Enter to add third todo on internal:role=textbox[name="What needs to be done?"i]
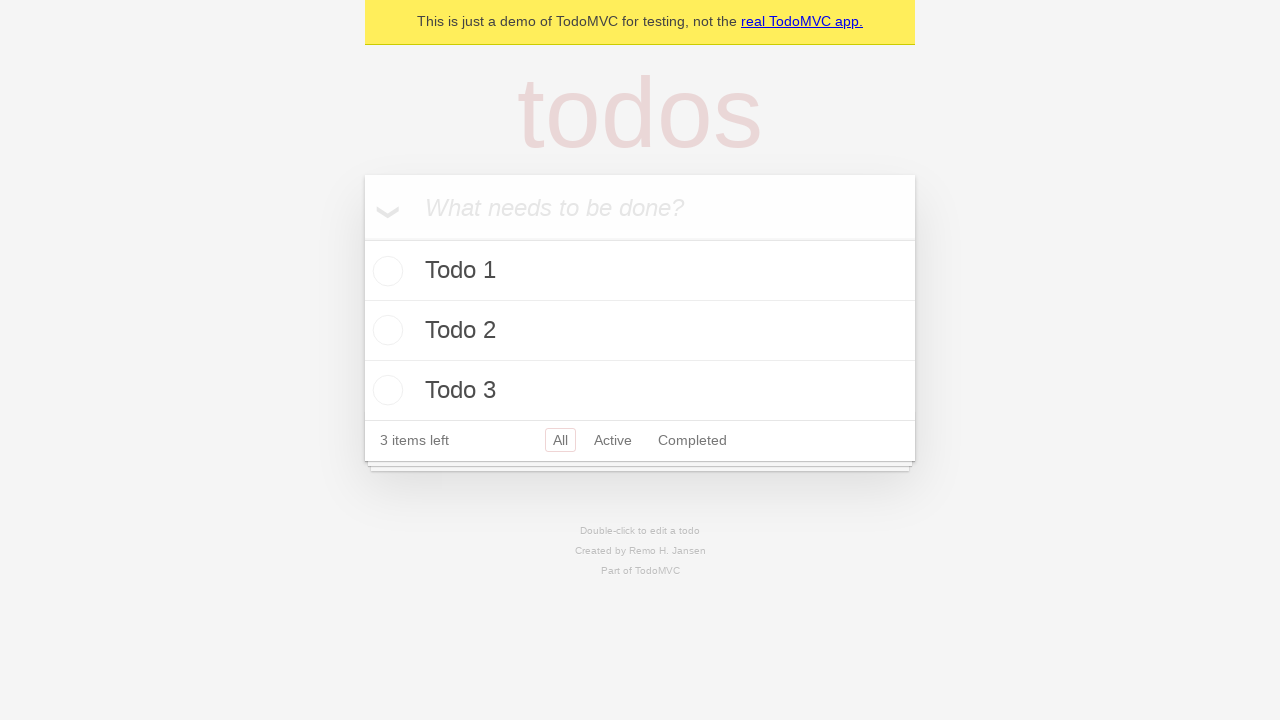

Located the first todo checkbox
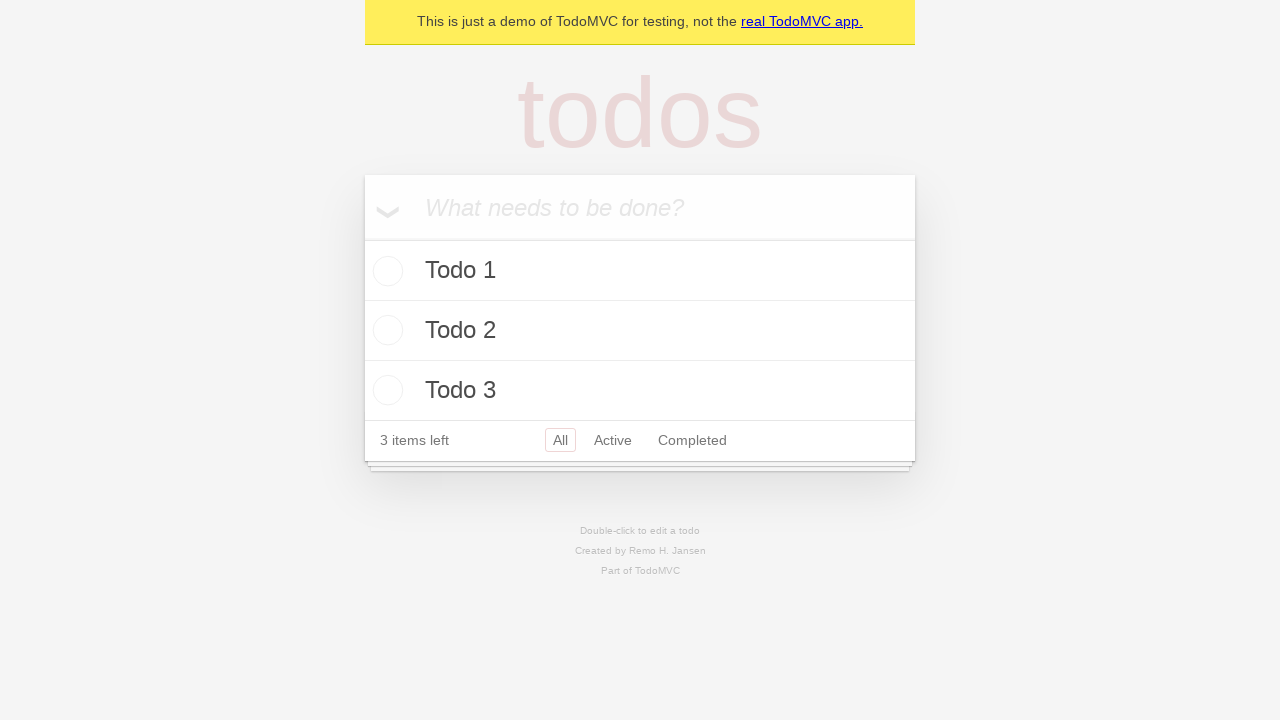

Checked the first todo to mark it as completed at (385, 271) on internal:role=checkbox[name="Toggle Todo"i] >> nth=0
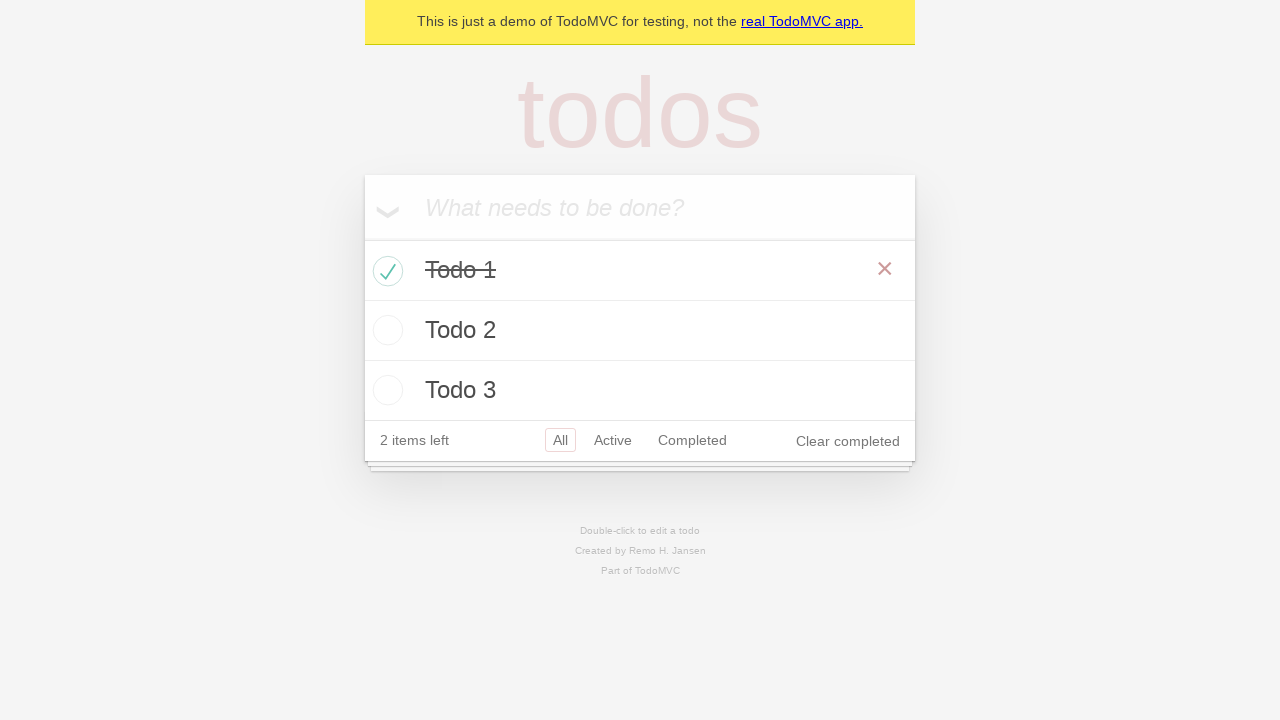

Located the Active filter link
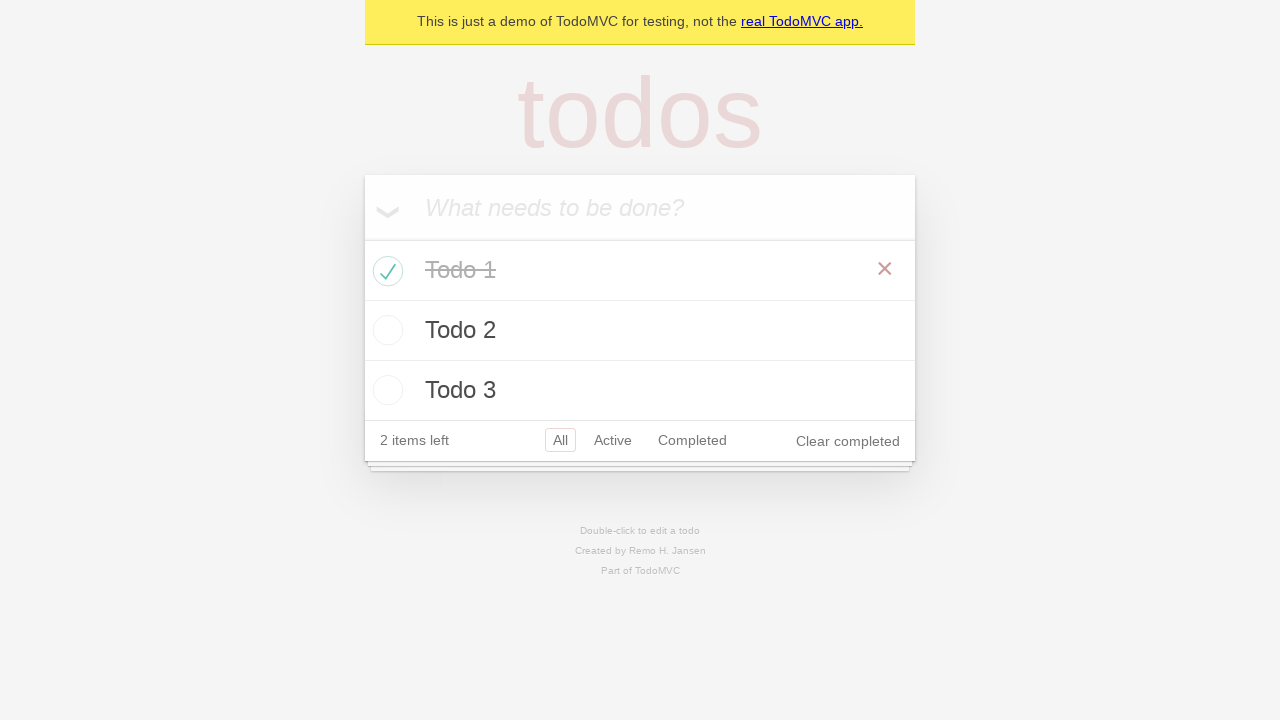

Clicked on Active filter to show only active todos at (613, 440) on internal:role=link[name="Active"i]
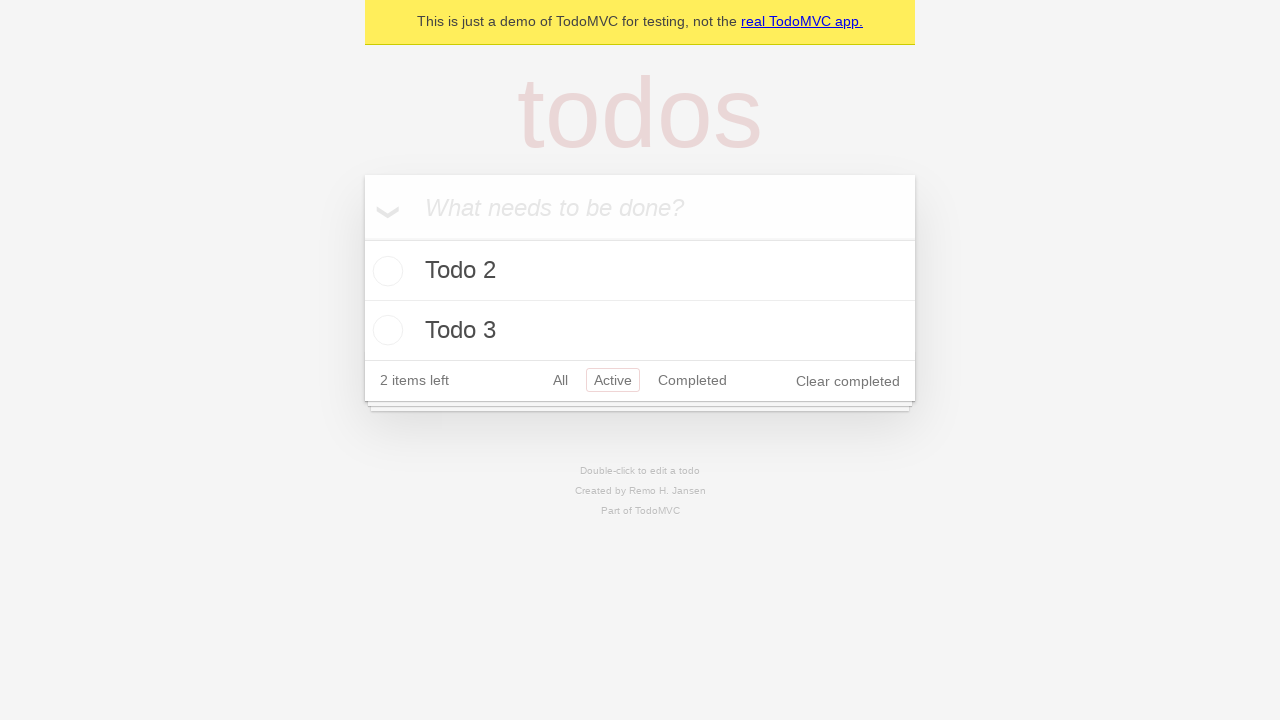

Confirmed active todos are displayed - only two todos visible after filtering
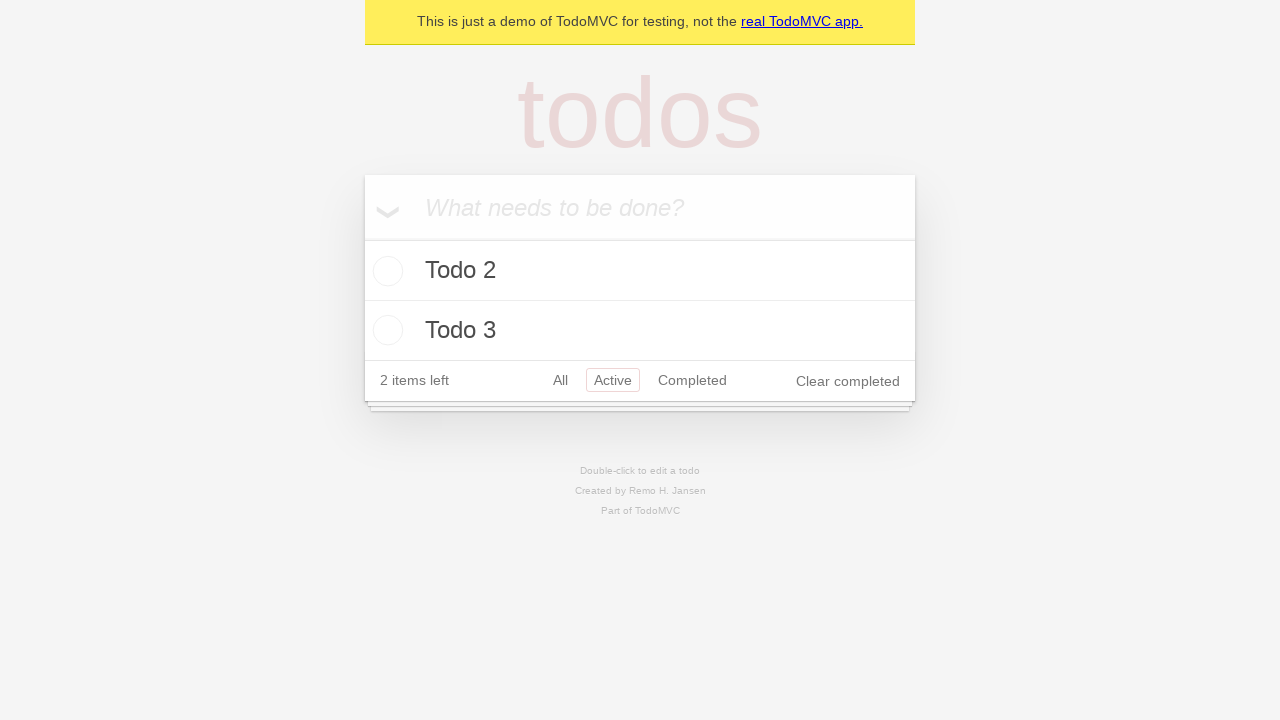

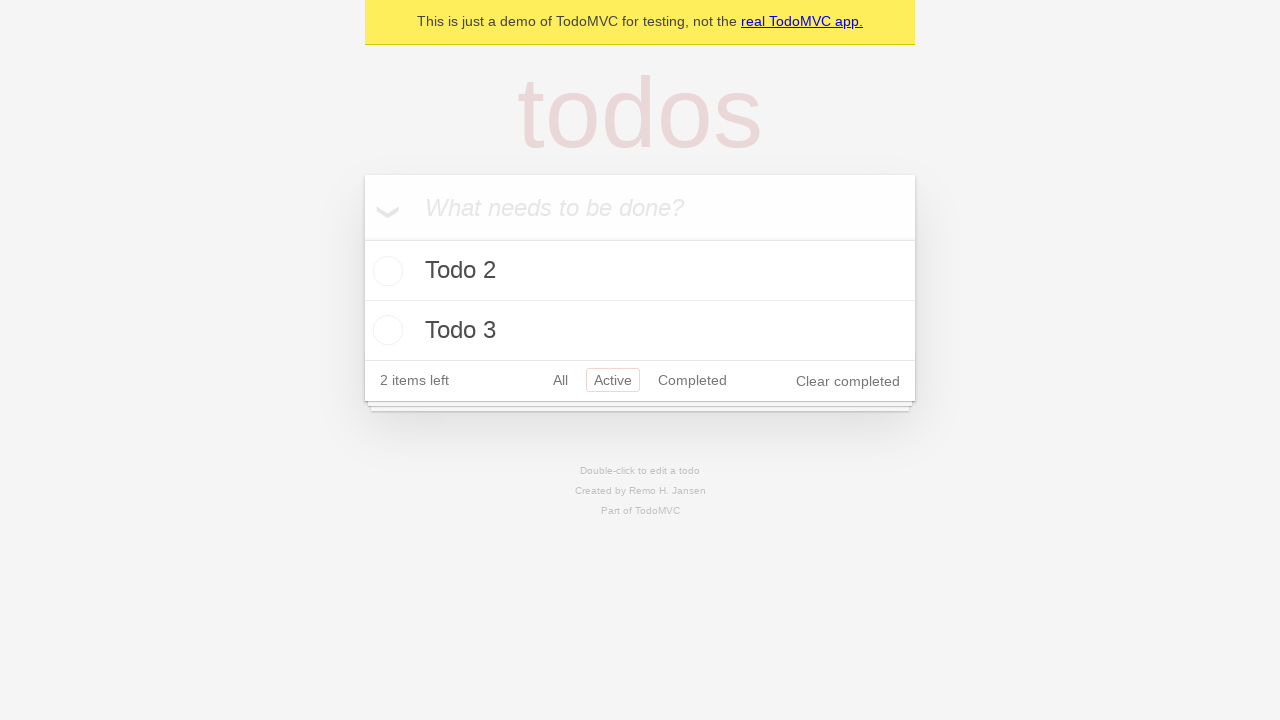